Switches to an iframe, verifies content, then switches back to main content

Starting URL: https://demoqa.com/frames

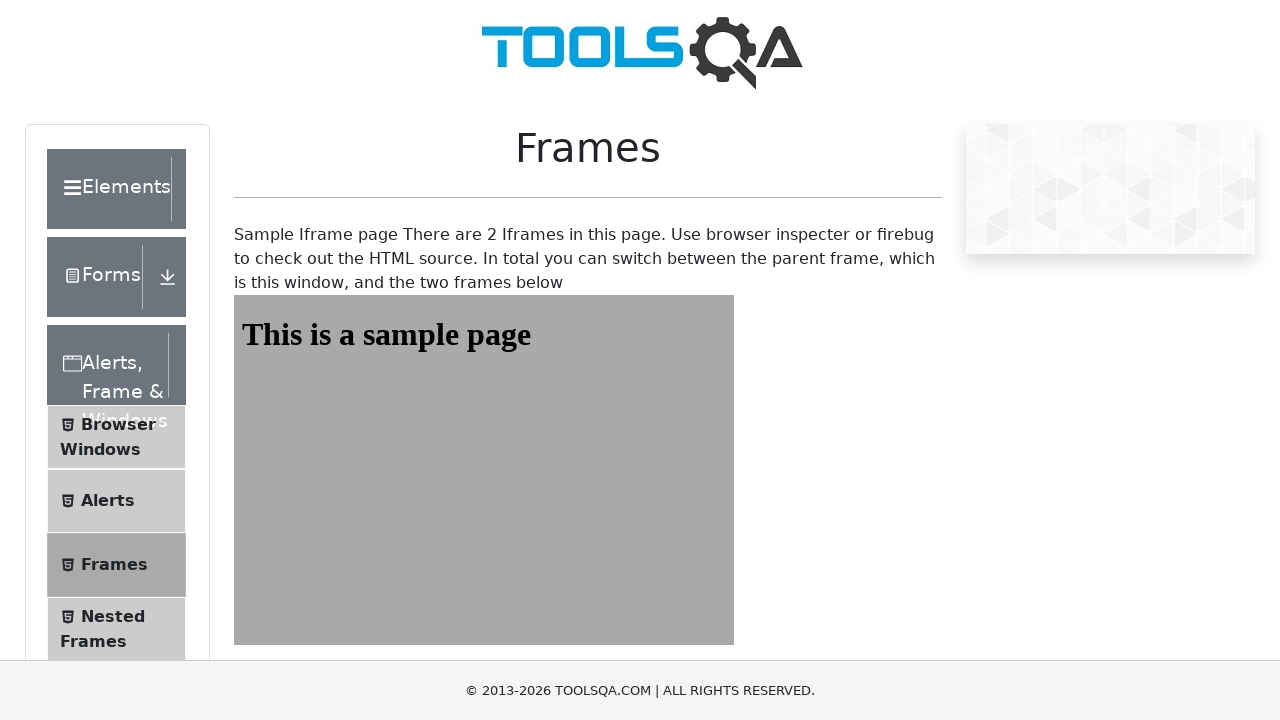

Navigated to https://demoqa.com/frames
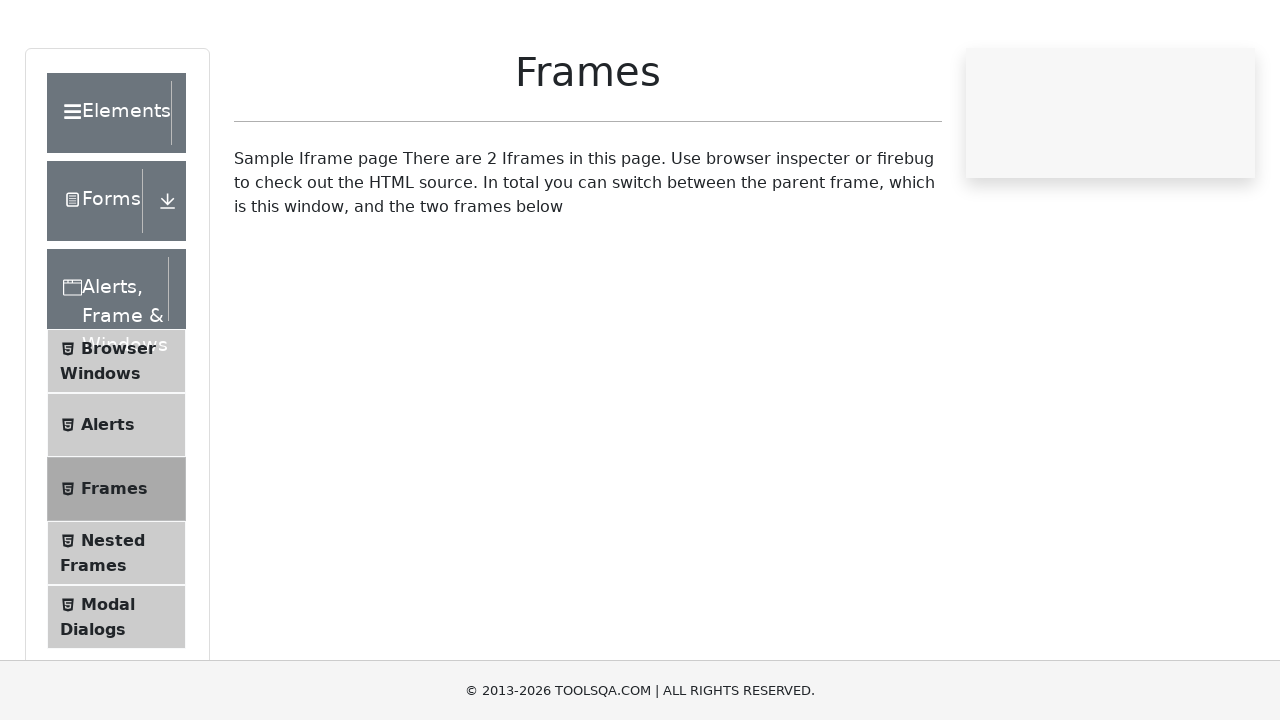

Switched to iframe named 'frame2'
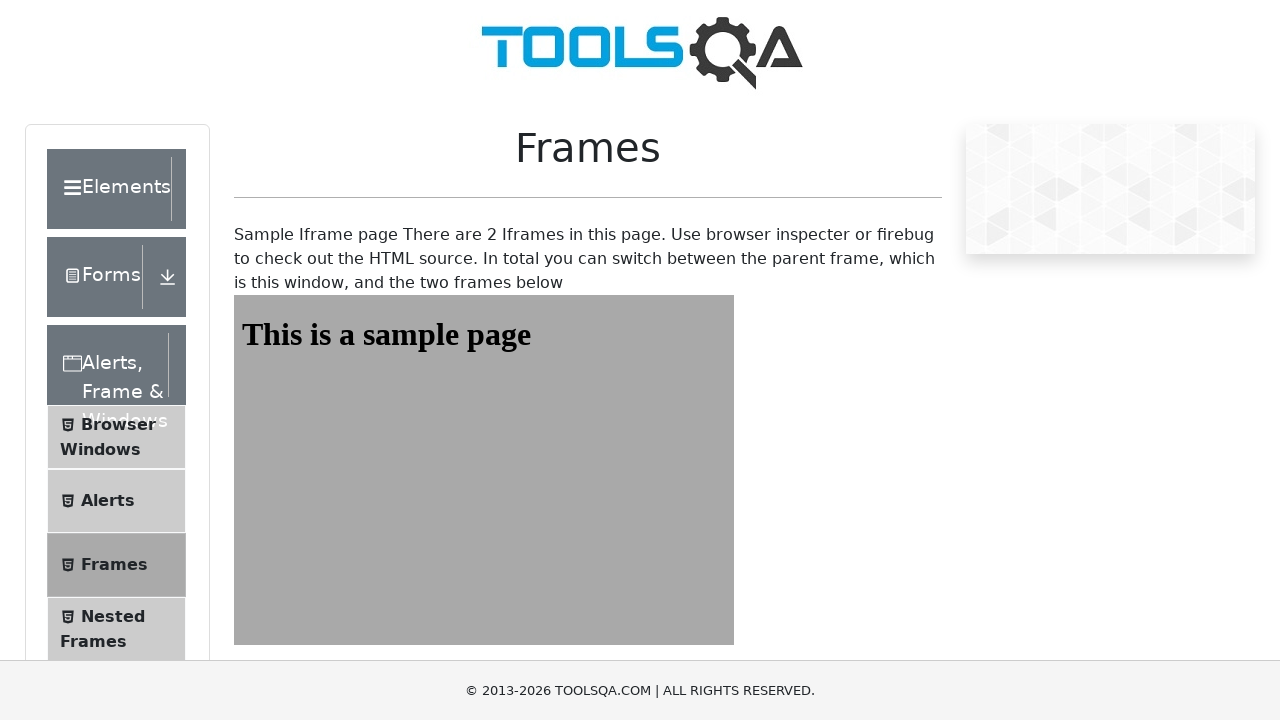

Verified sample heading content in iframe
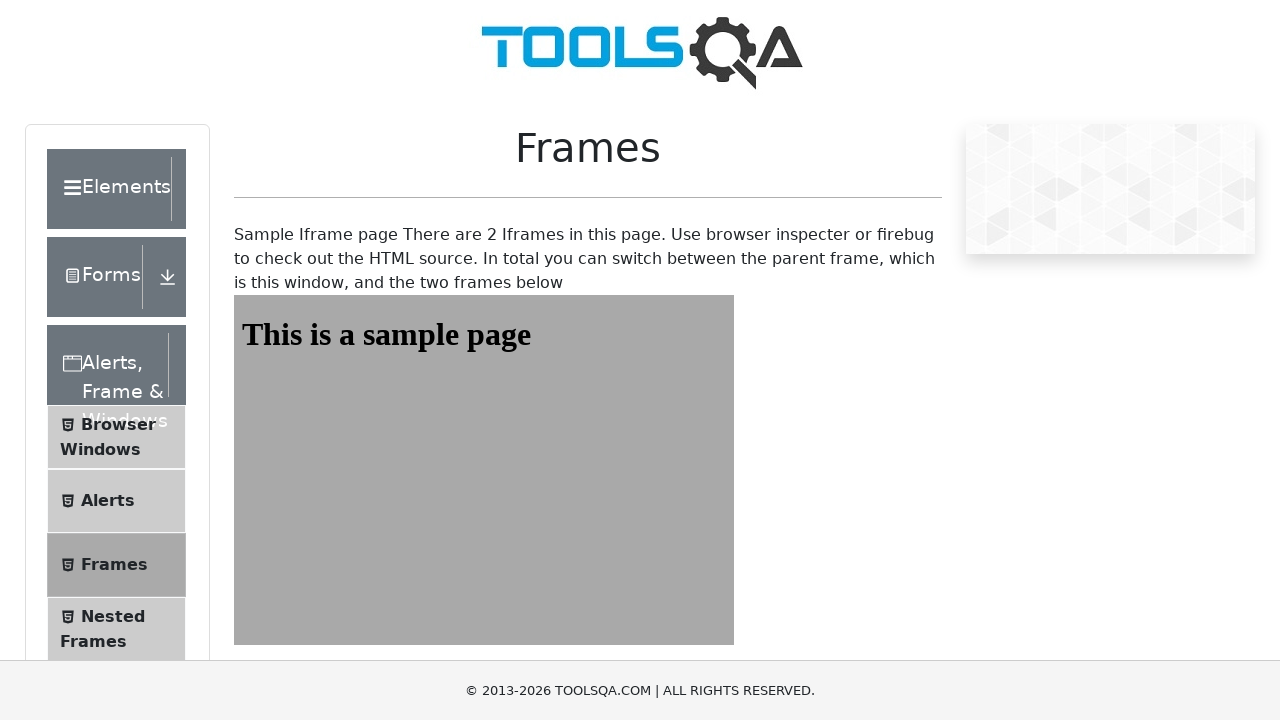

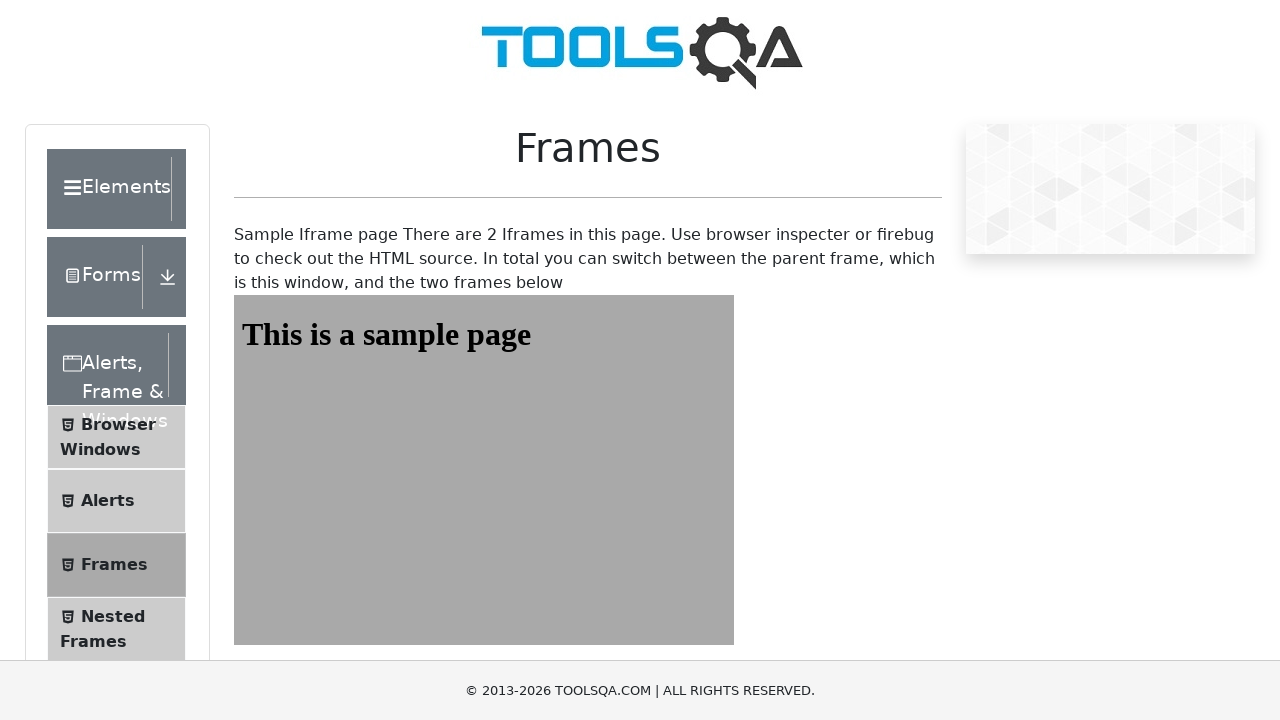